Navigates to anhtester.com homepage and clicks the Login button to navigate to the login page

Starting URL: https://anhtester.com/

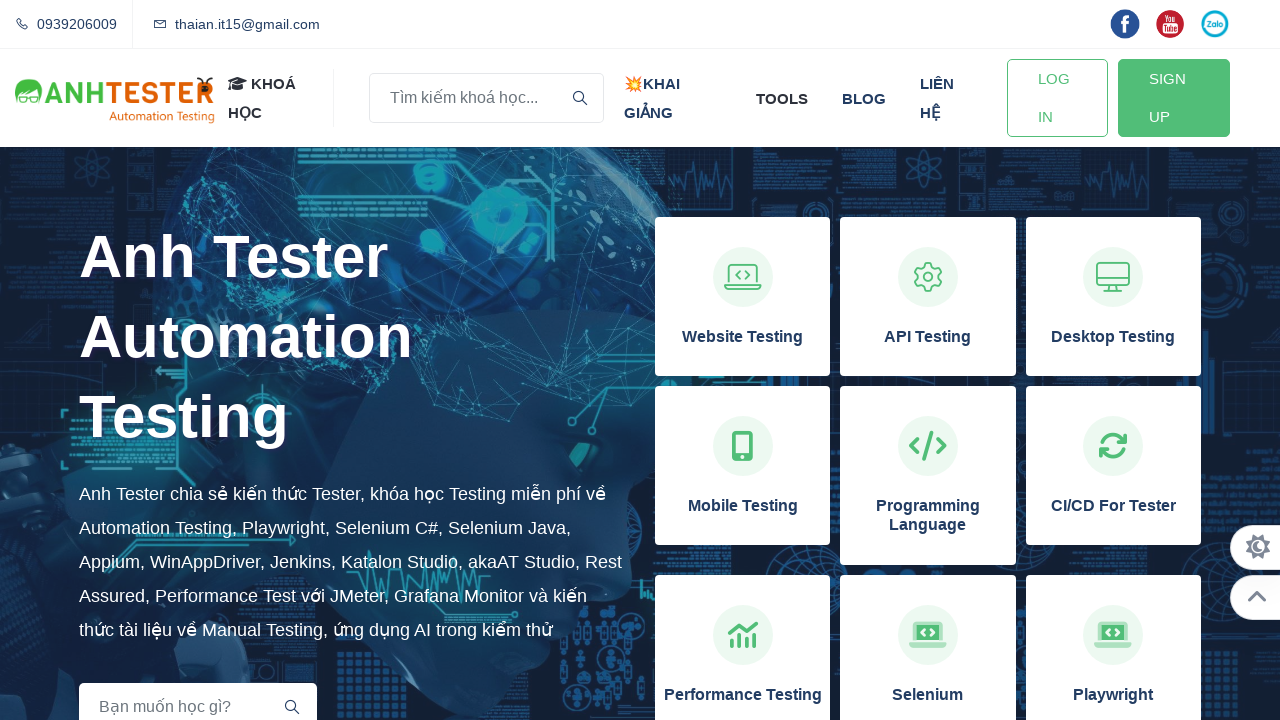

Navigated to anhtester.com homepage
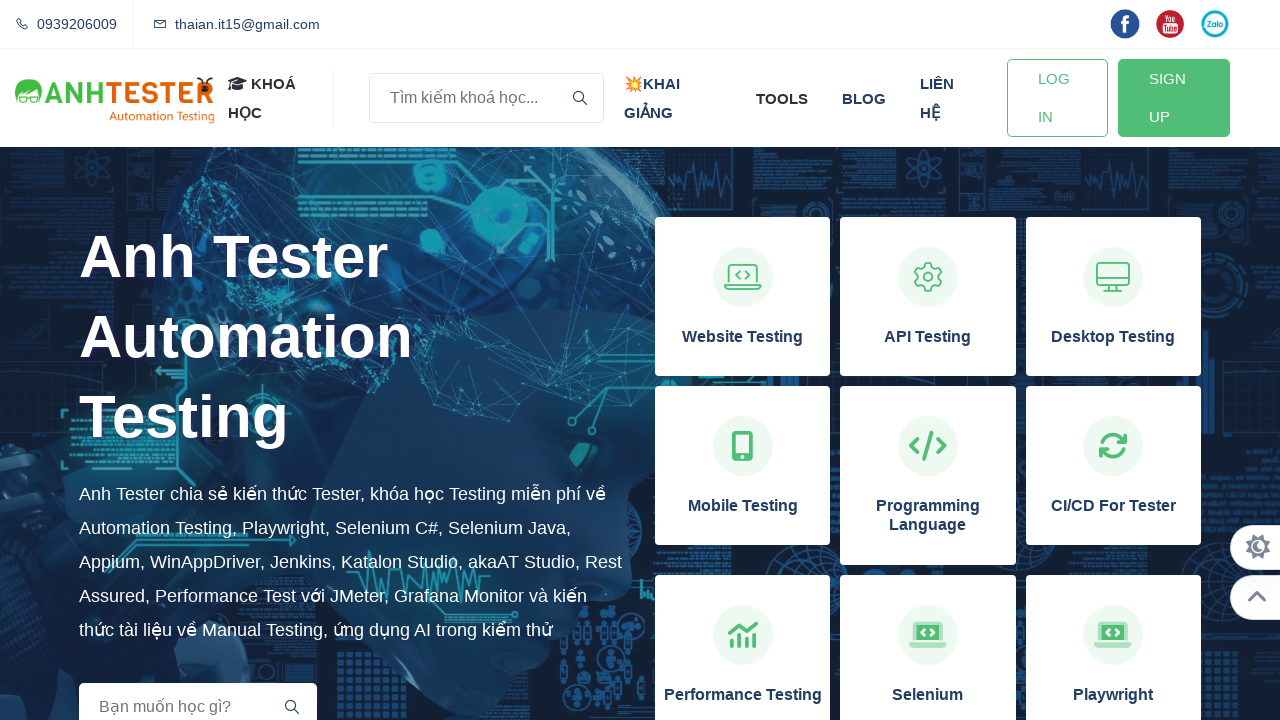

Clicked Login button to navigate to login page at (1057, 98) on a#btn-login
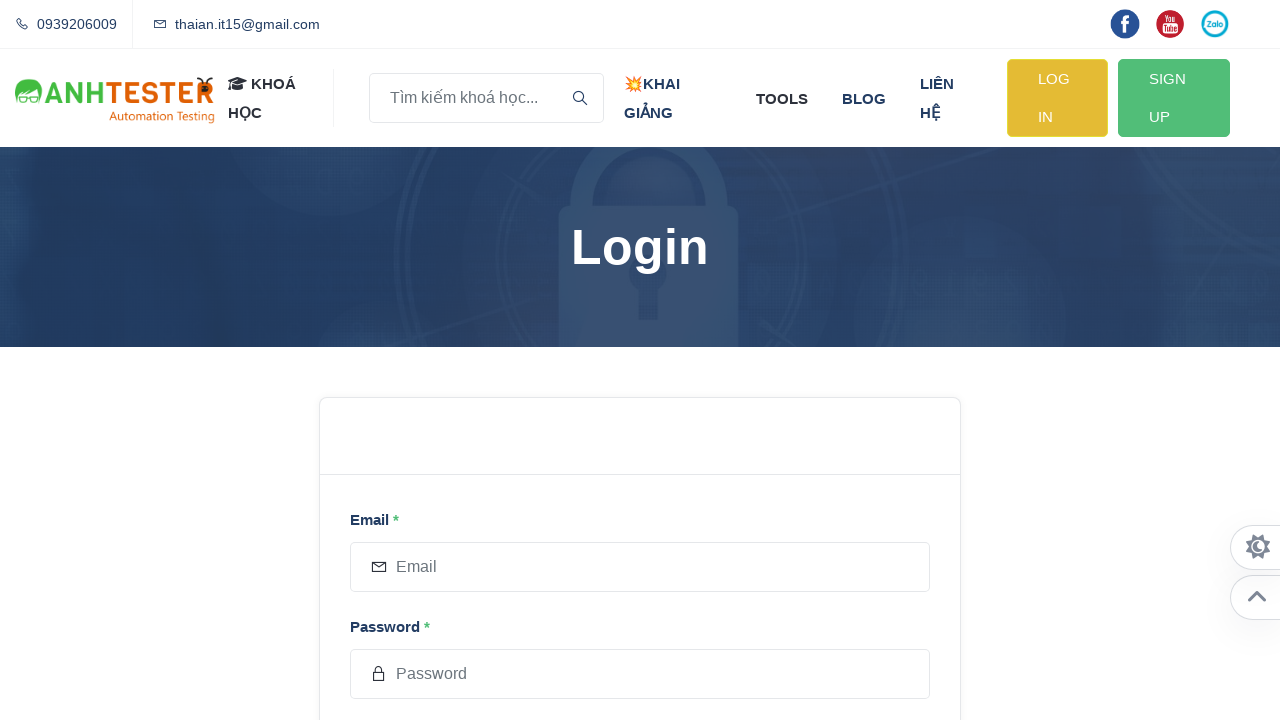

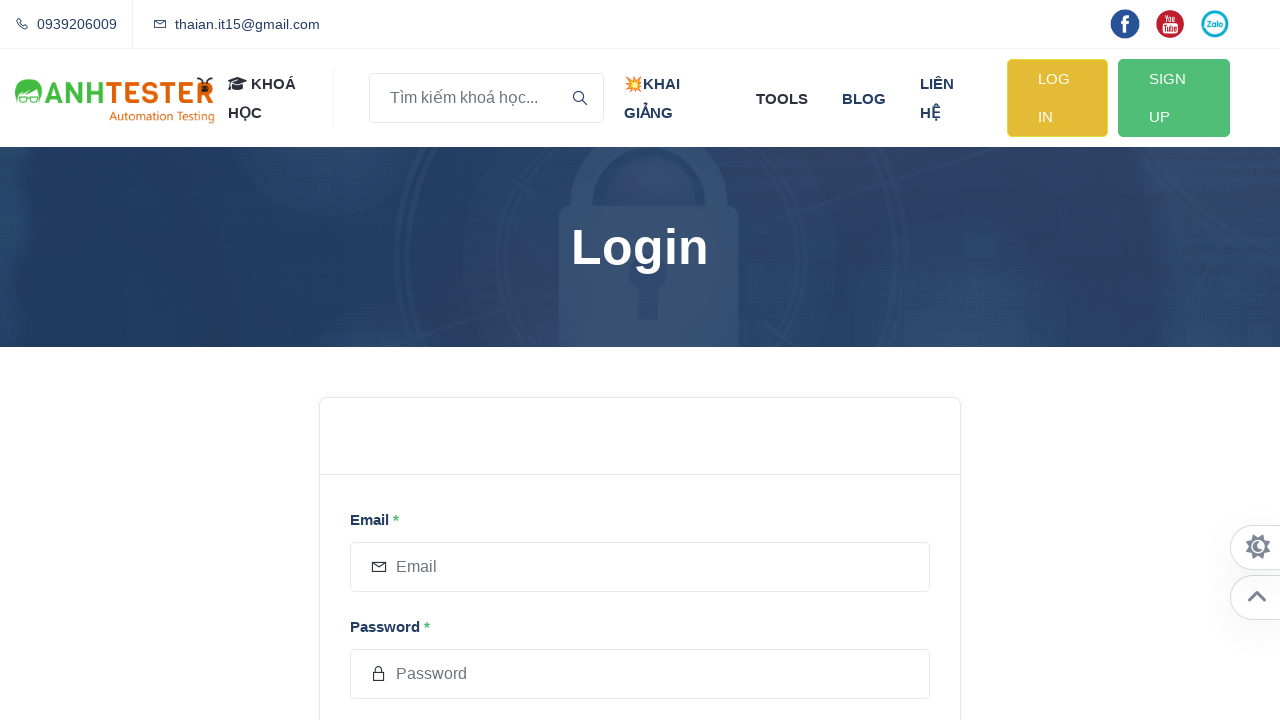